Tests validation and error handling including attempting to add empty tasks, tasks exceeding 30 characters, and duplicate tasks.

Starting URL: https://techglobal-training.com/frontend/todo-list

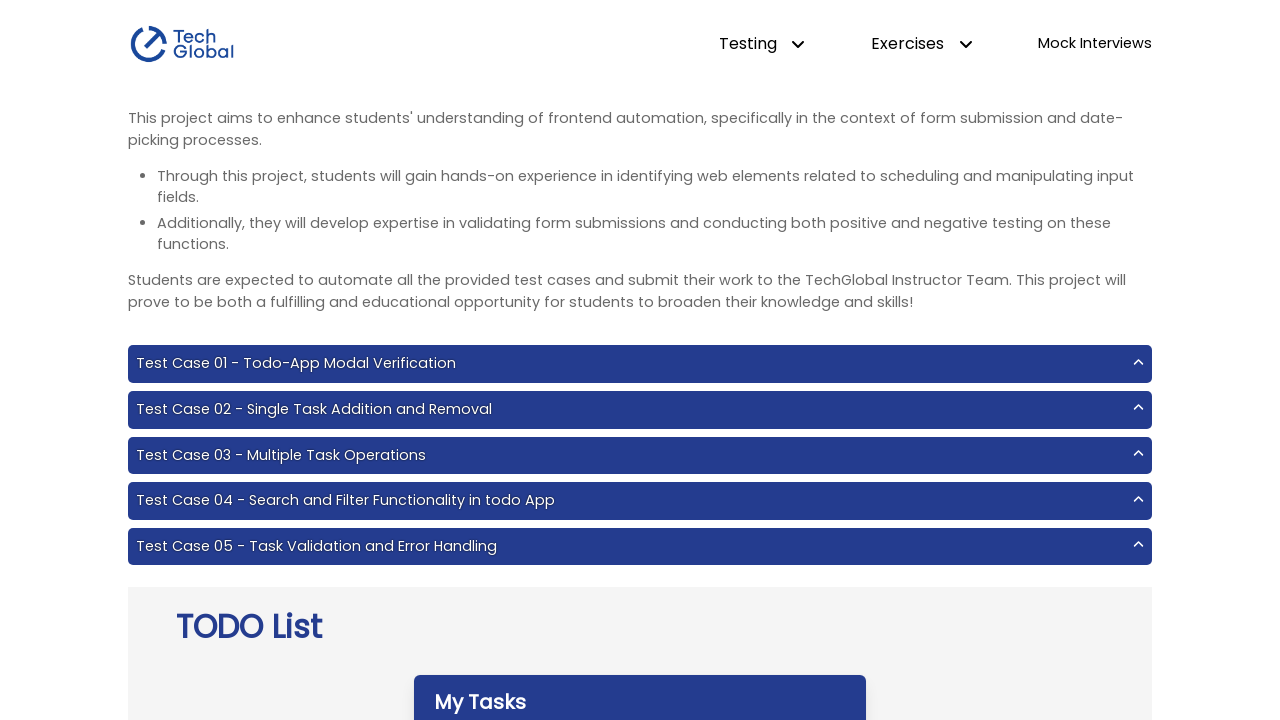

Filled task input field with empty string on #input-add
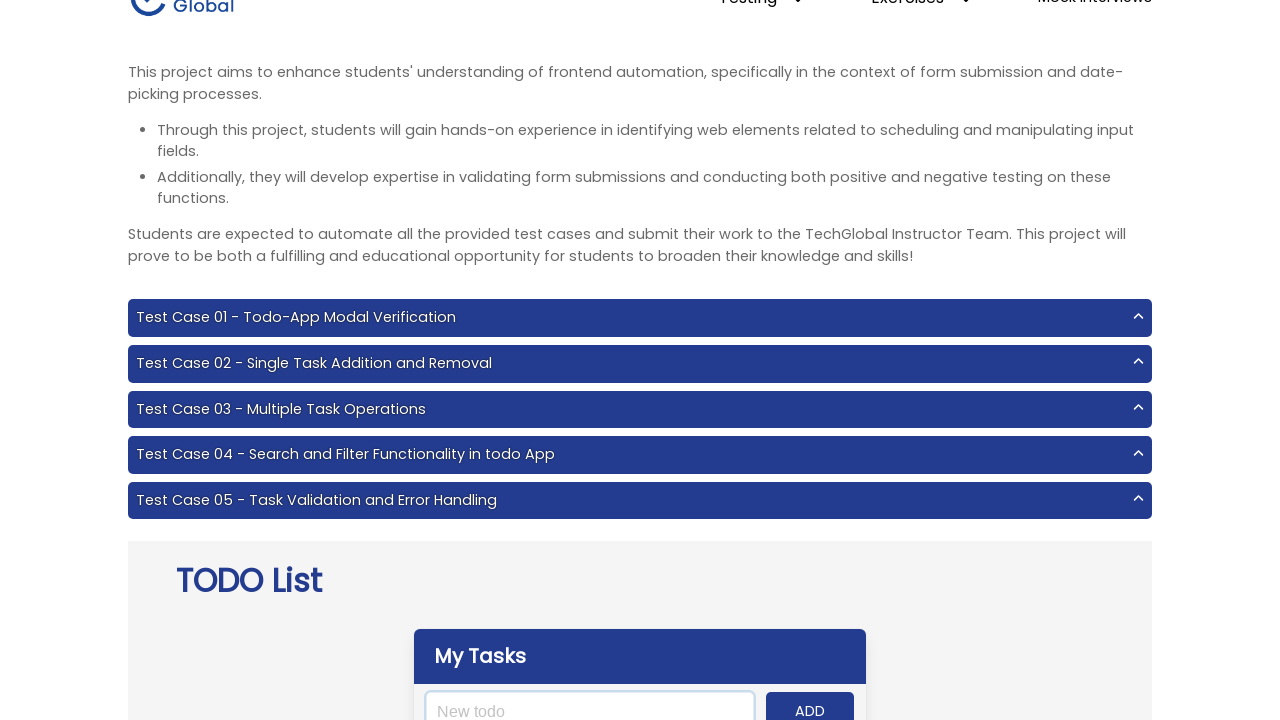

Clicked Add button to attempt adding empty task at (810, 701) on internal:role=button[name="Add"i]
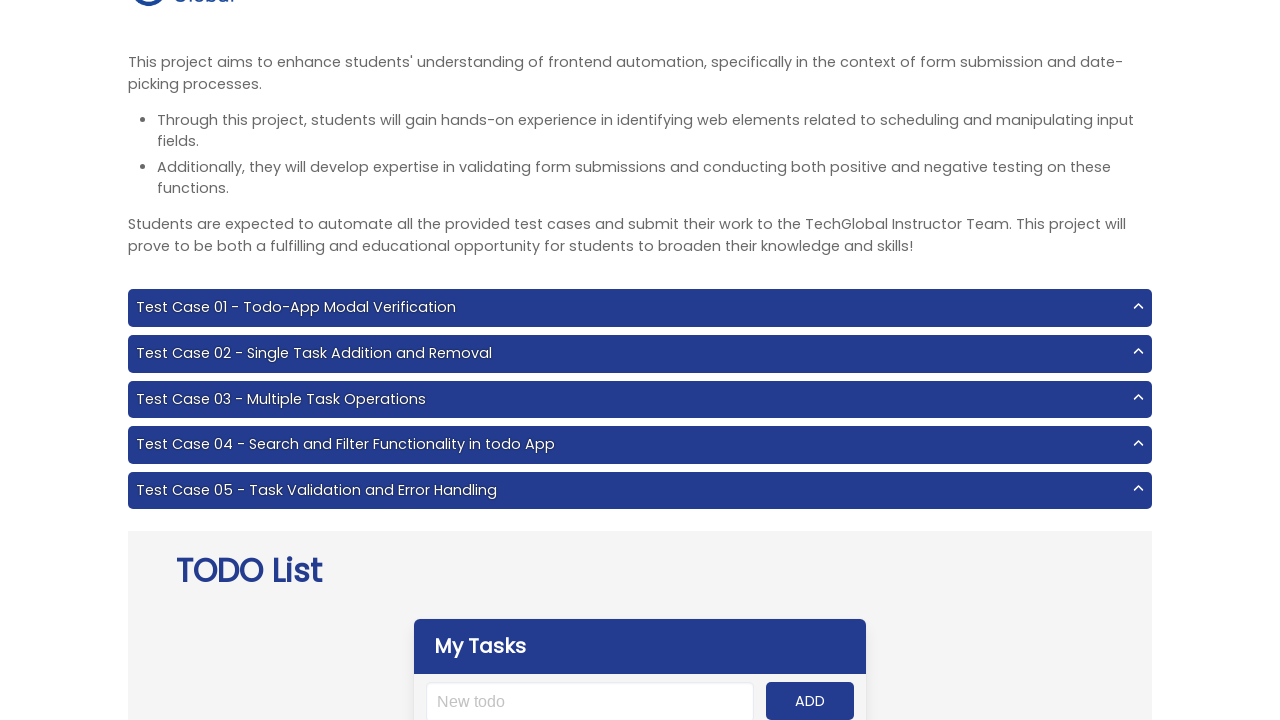

Verified that no task was added - 'No tasks found!' message is present
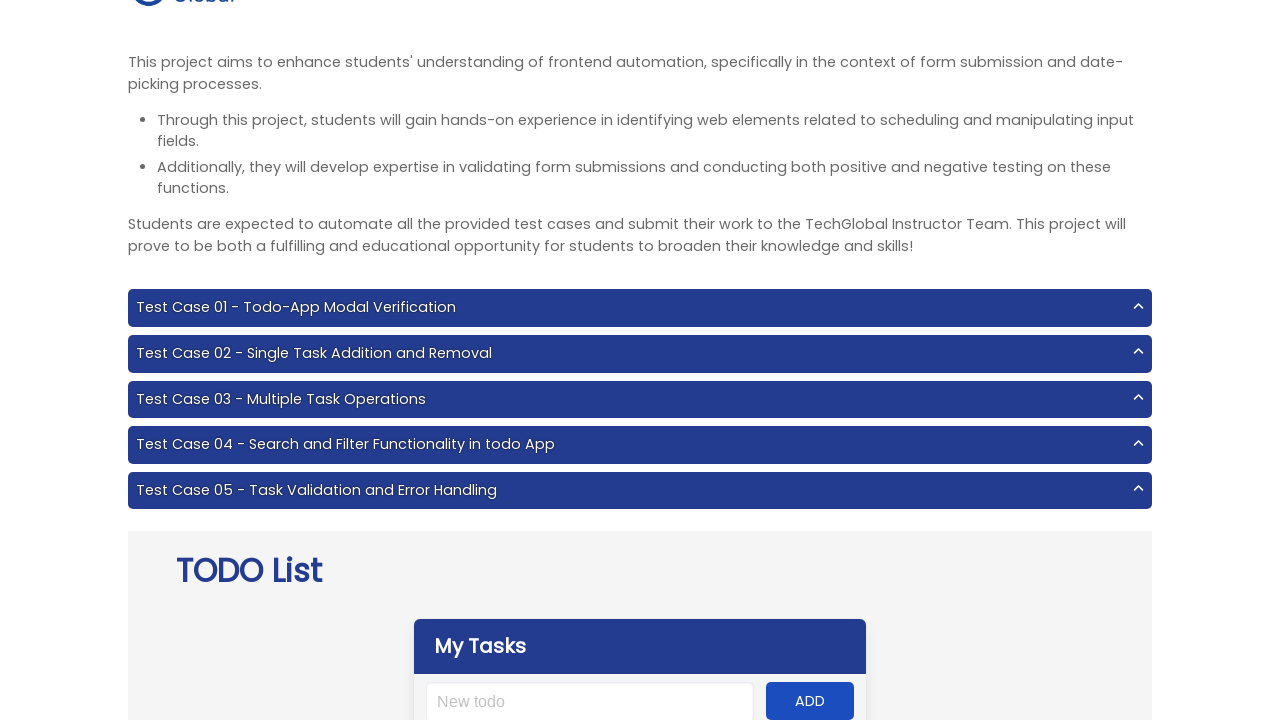

Filled task input field with string exceeding 30 characters on #input-add
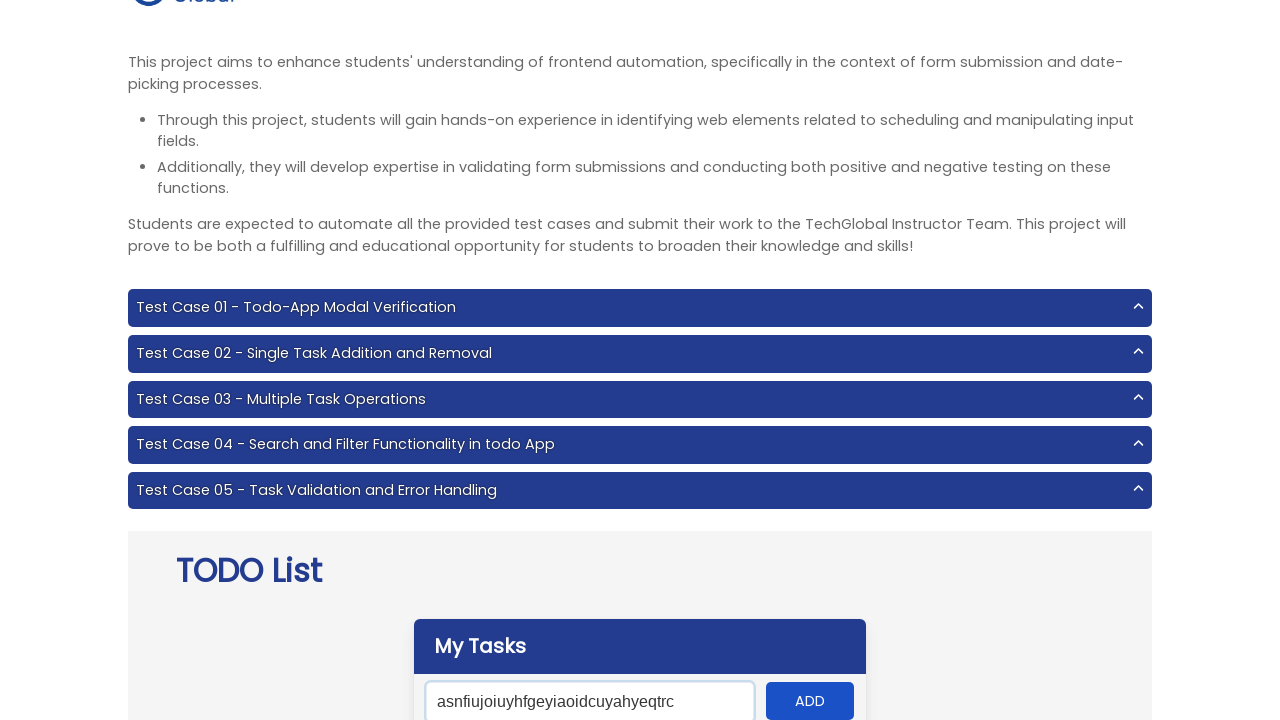

Clicked Add button to attempt adding task that exceeds 30 characters at (810, 701) on internal:role=button[name="Add"i]
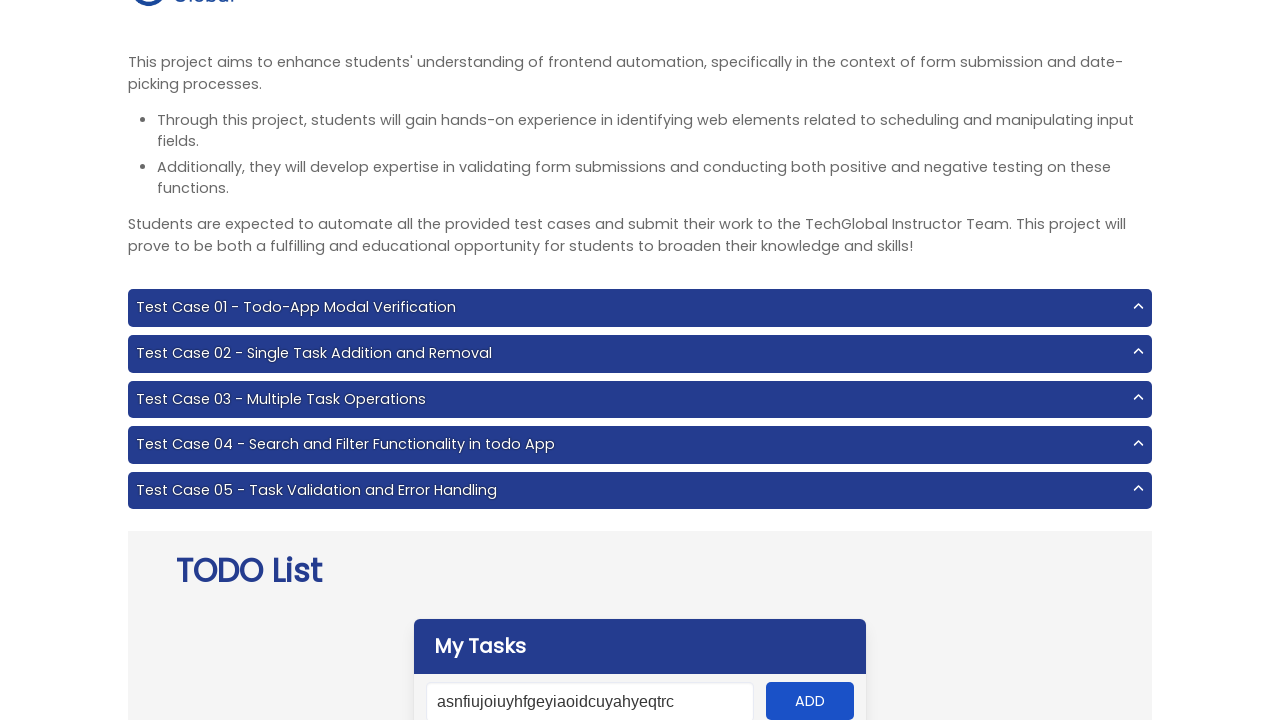

Error notification became visible for task exceeding character limit
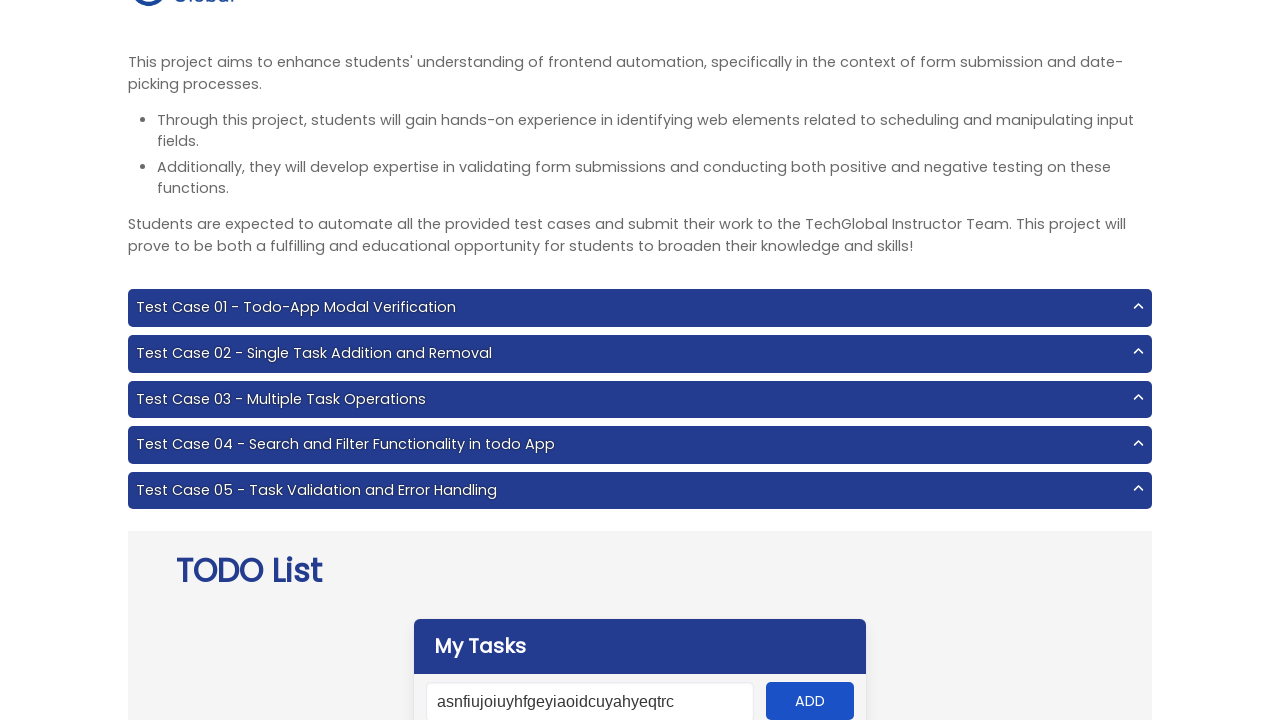

Verified error message displays: 'Error: Todo cannot be more than 30 characters!'
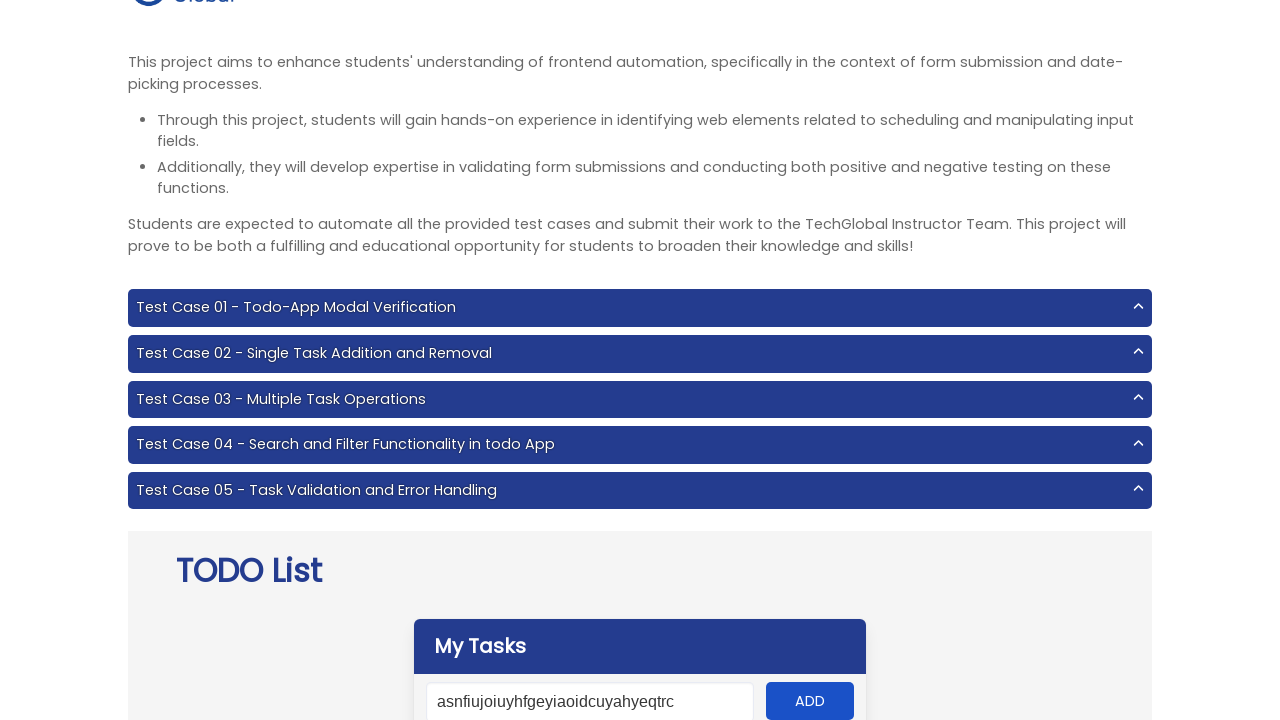

Filled task input field with valid task name 'haitham' on #input-add
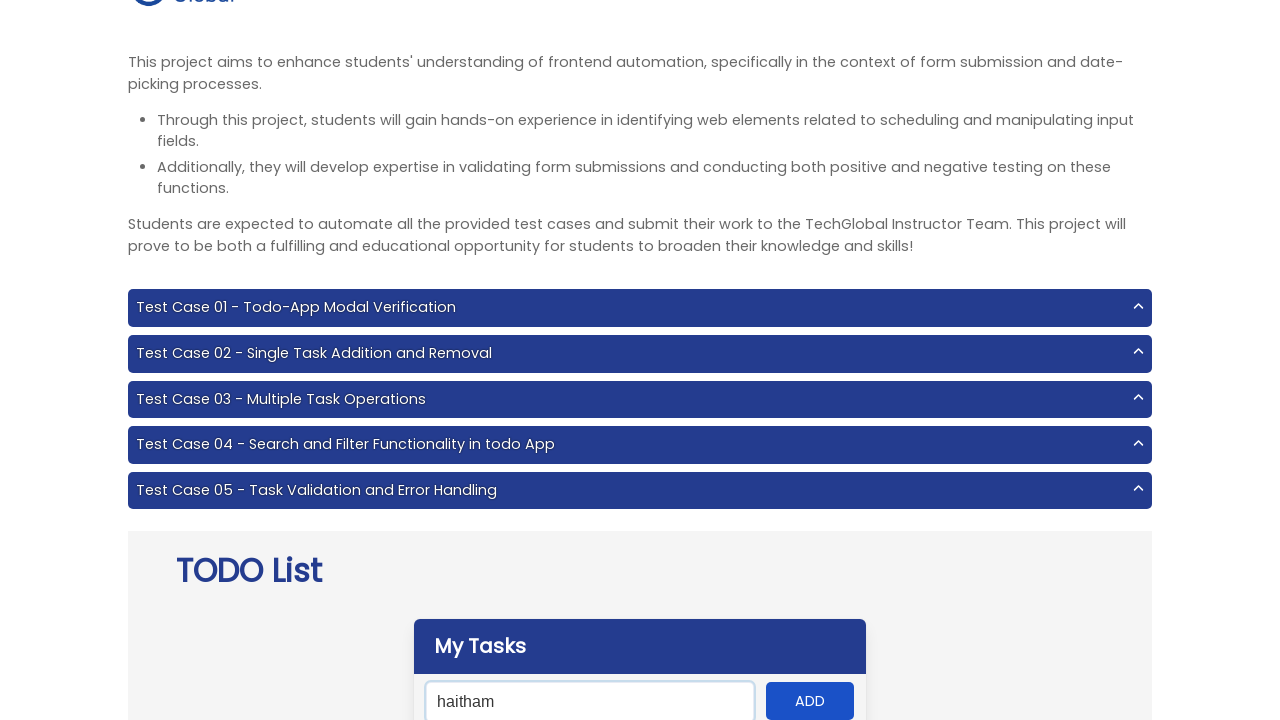

Clicked Add button to add valid task 'haitham' at (810, 701) on internal:role=button[name="Add"i]
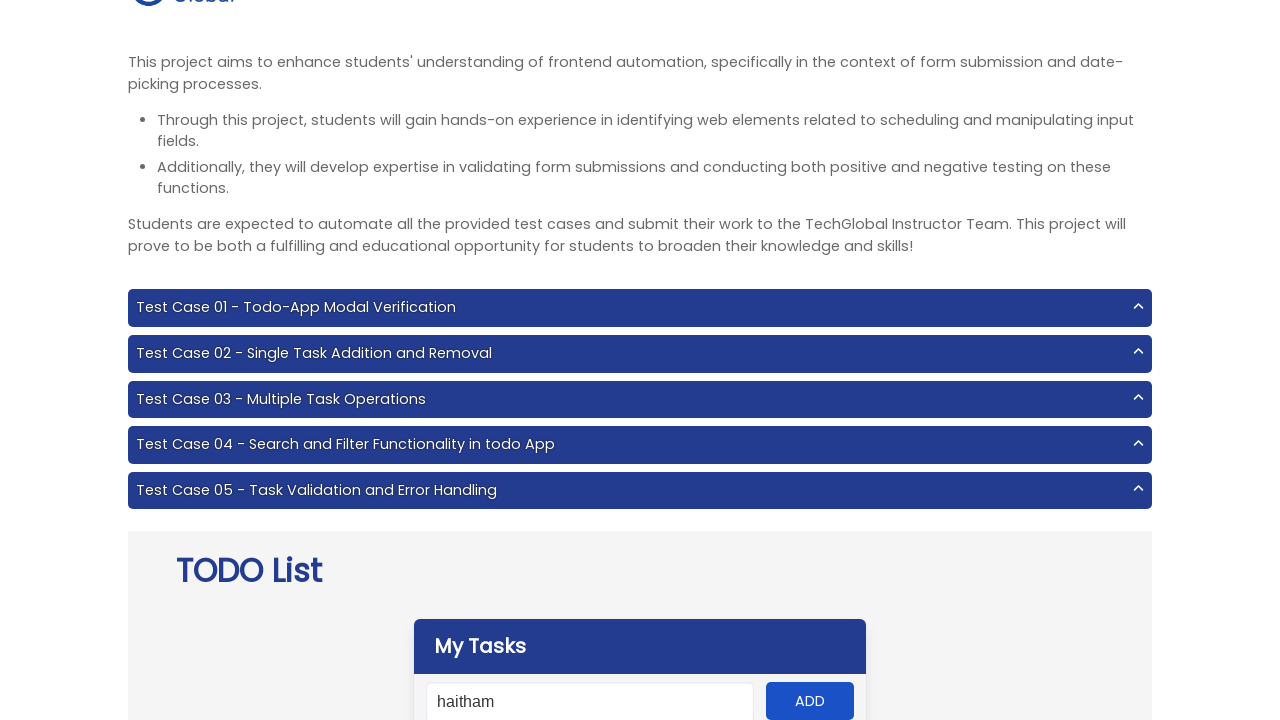

Waited 500ms for task to be added to the list
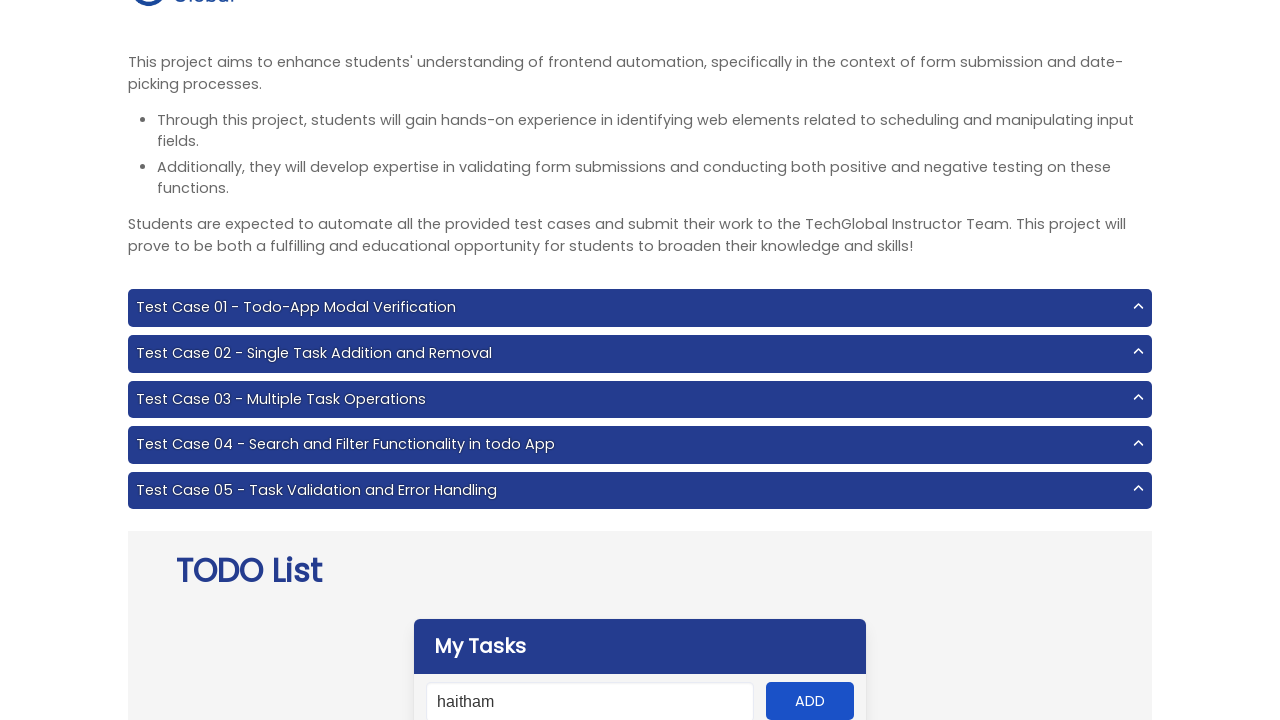

Filled task input field with duplicate task name 'haitham' on #input-add
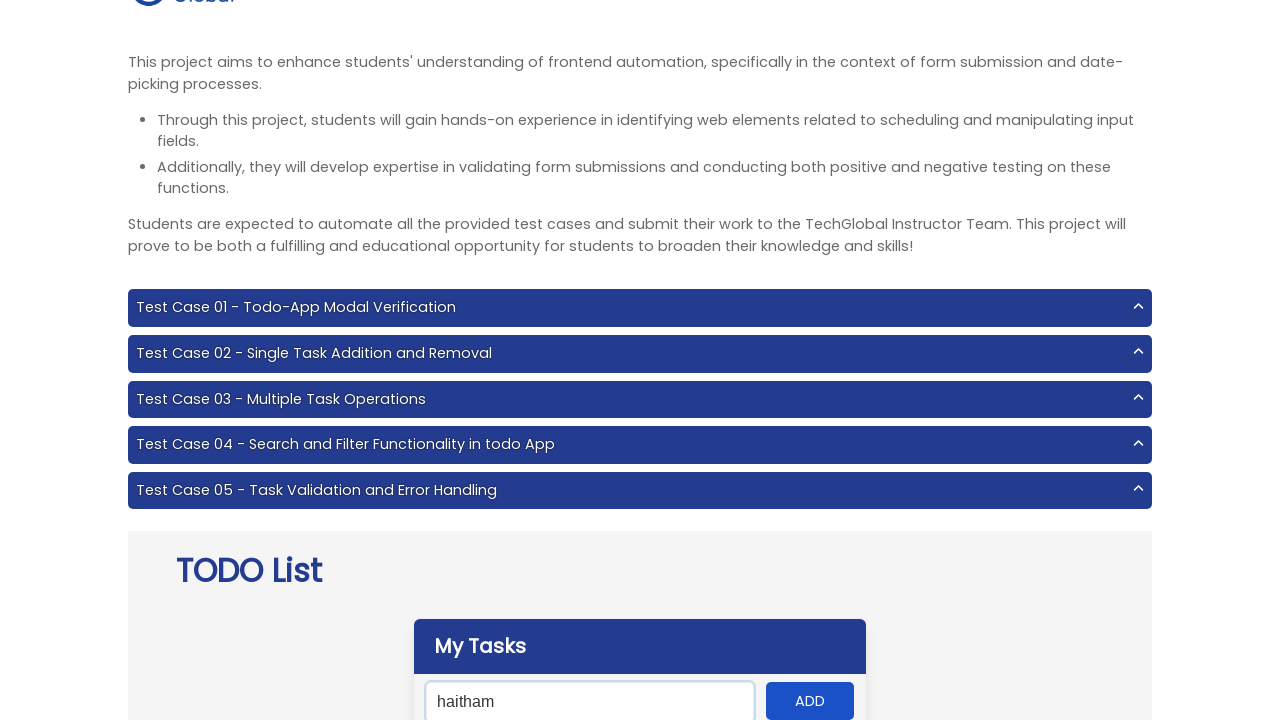

Clicked Add button to attempt adding duplicate task 'haitham' at (810, 701) on internal:role=button[name="Add"i]
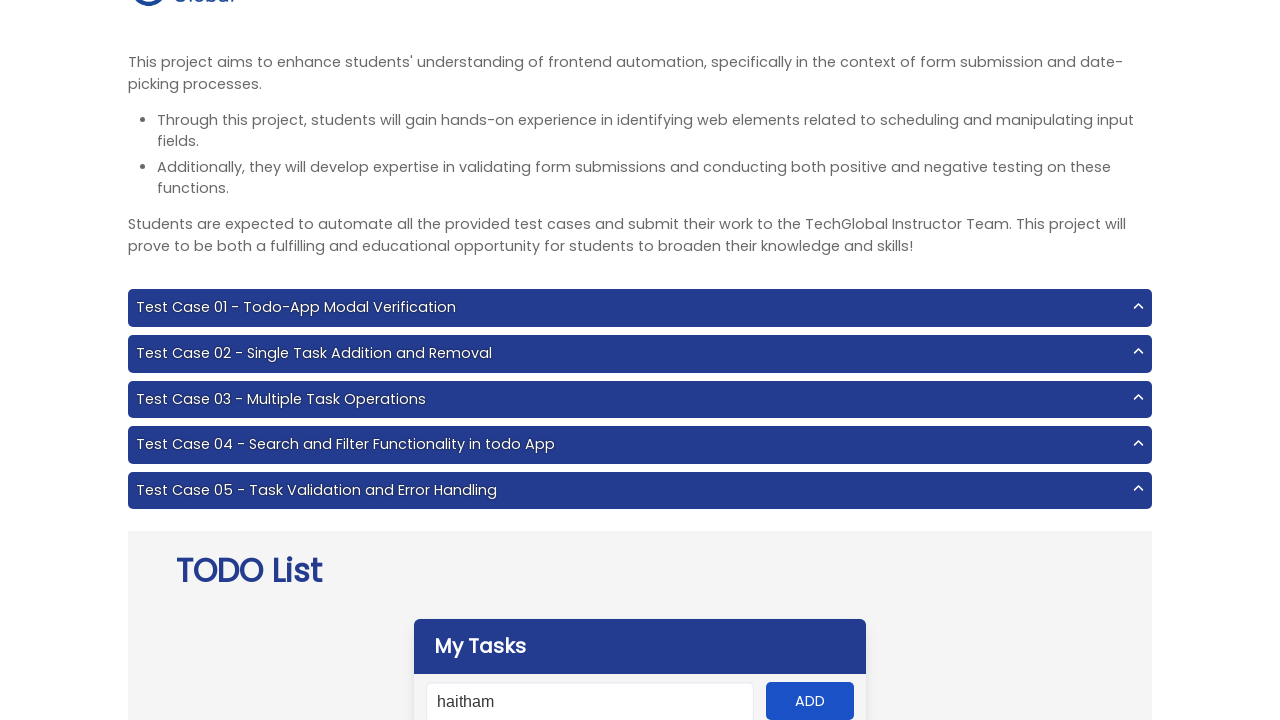

Error notification became visible for duplicate task attempt
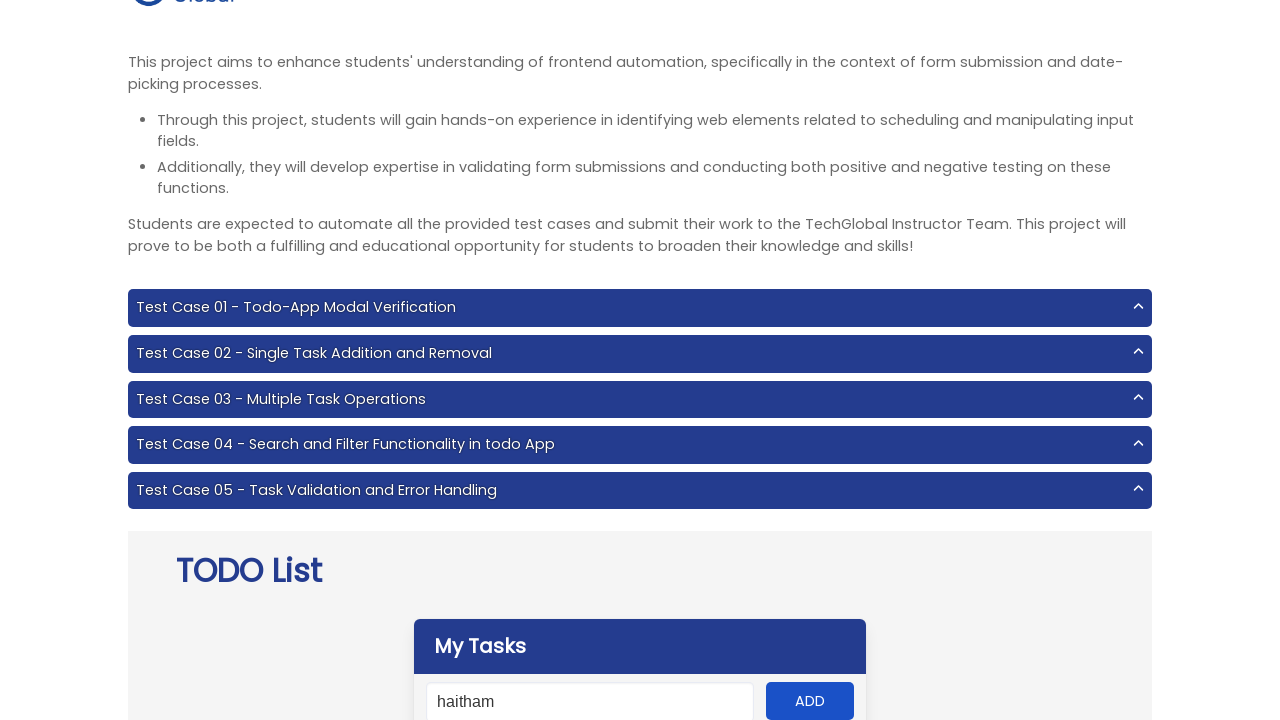

Verified error message displays: 'Error: You already have haitham in your todo list.'
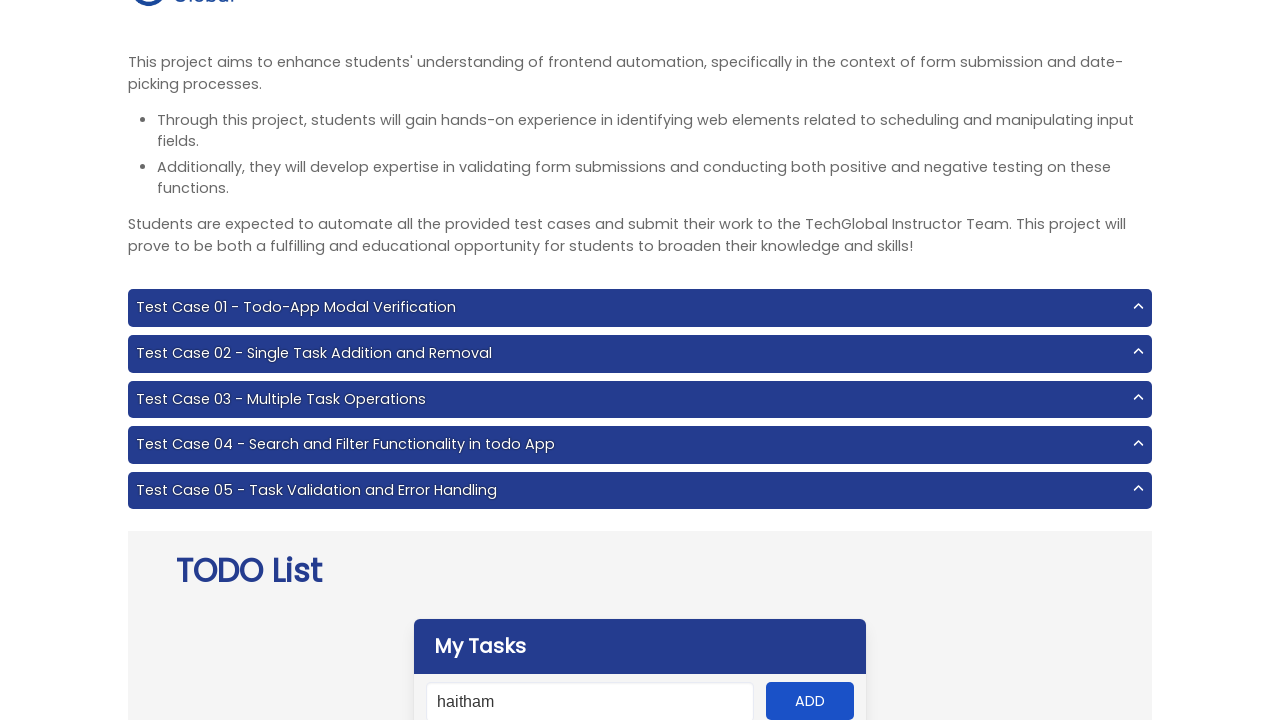

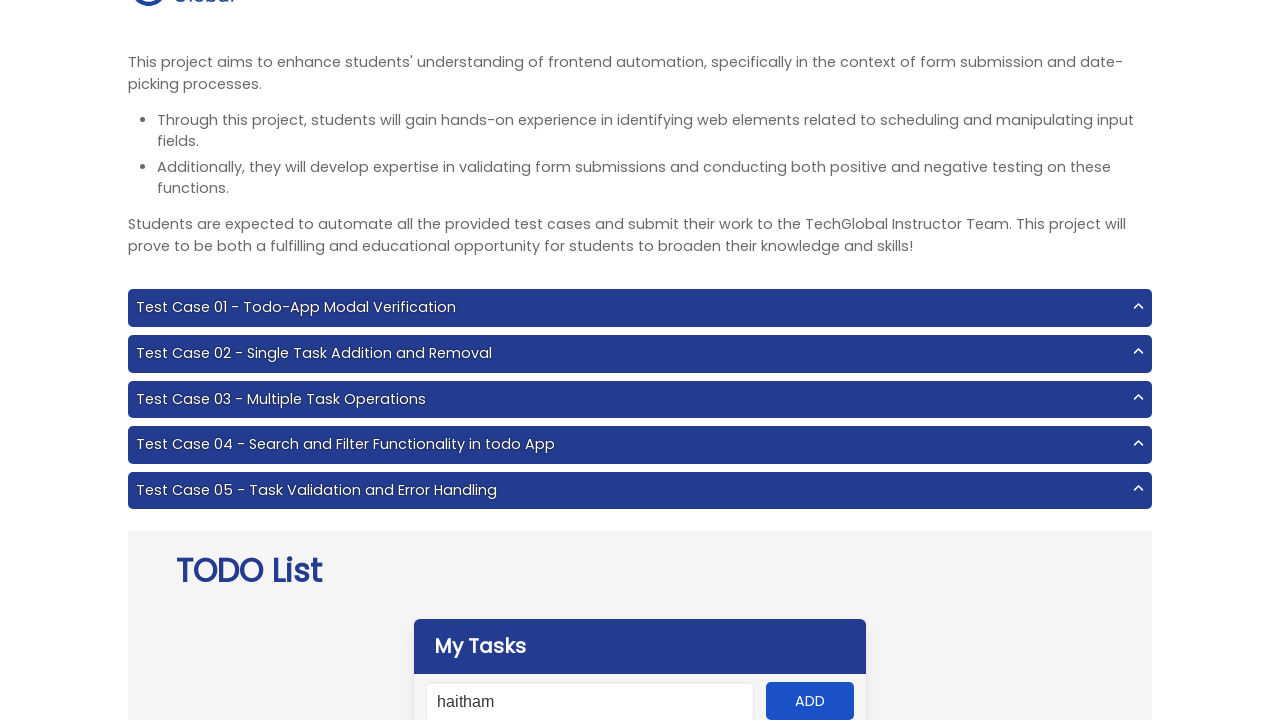